Tests jQuery UI draggable demo page by switching to an iframe, reading text from the draggable element, then clicking the Download link.

Starting URL: http://jqueryui.com/draggable/

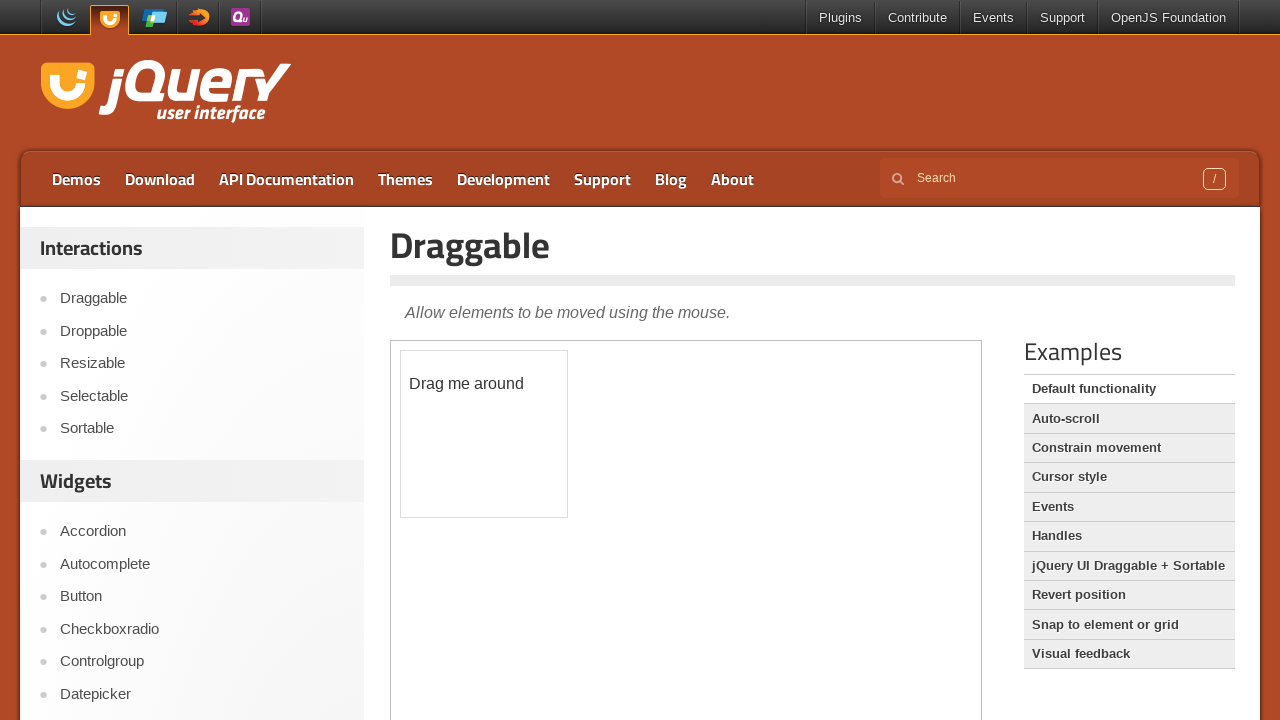

Waited for demo frame to load
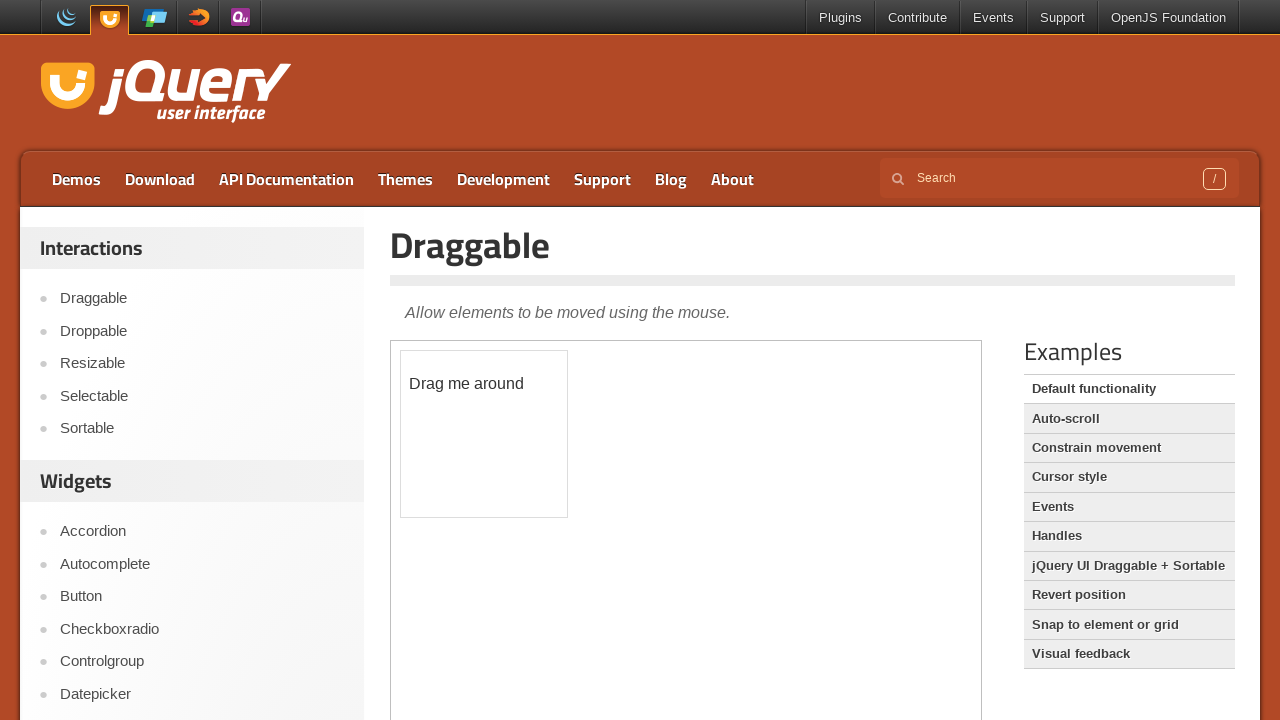

Switched to iframe frame locator
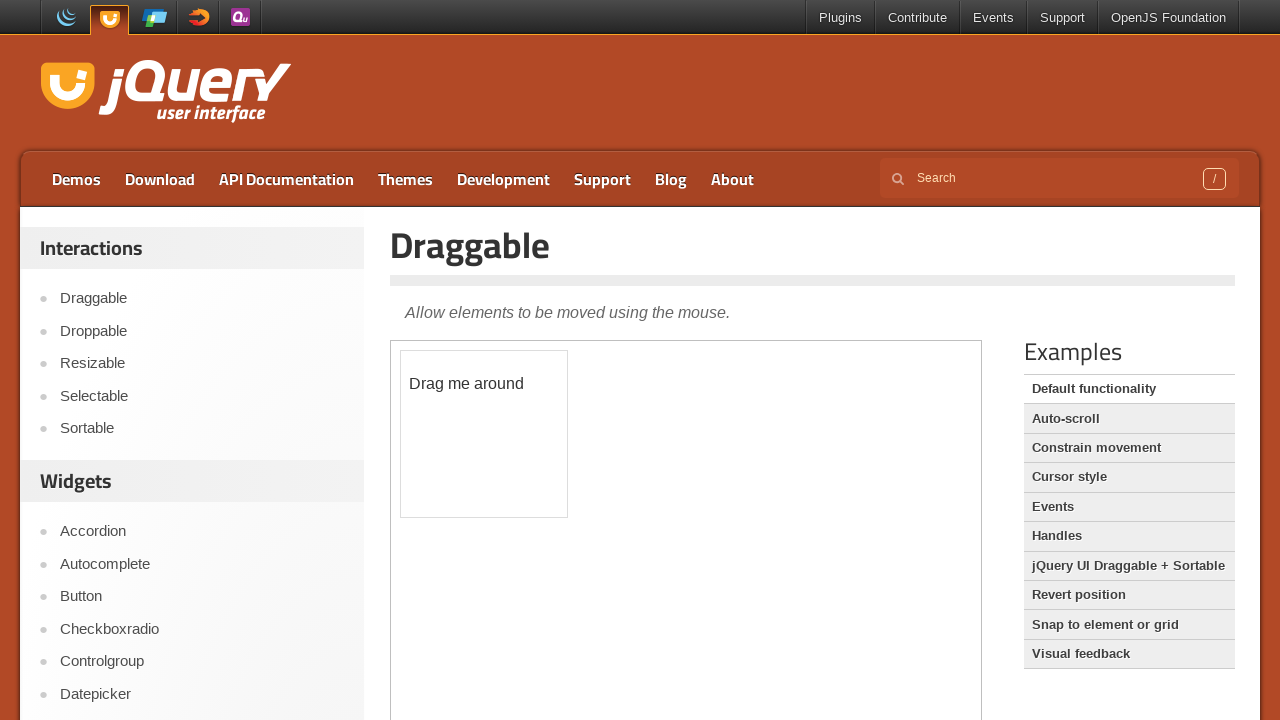

Read text from draggable element: '
	Drag me around
'
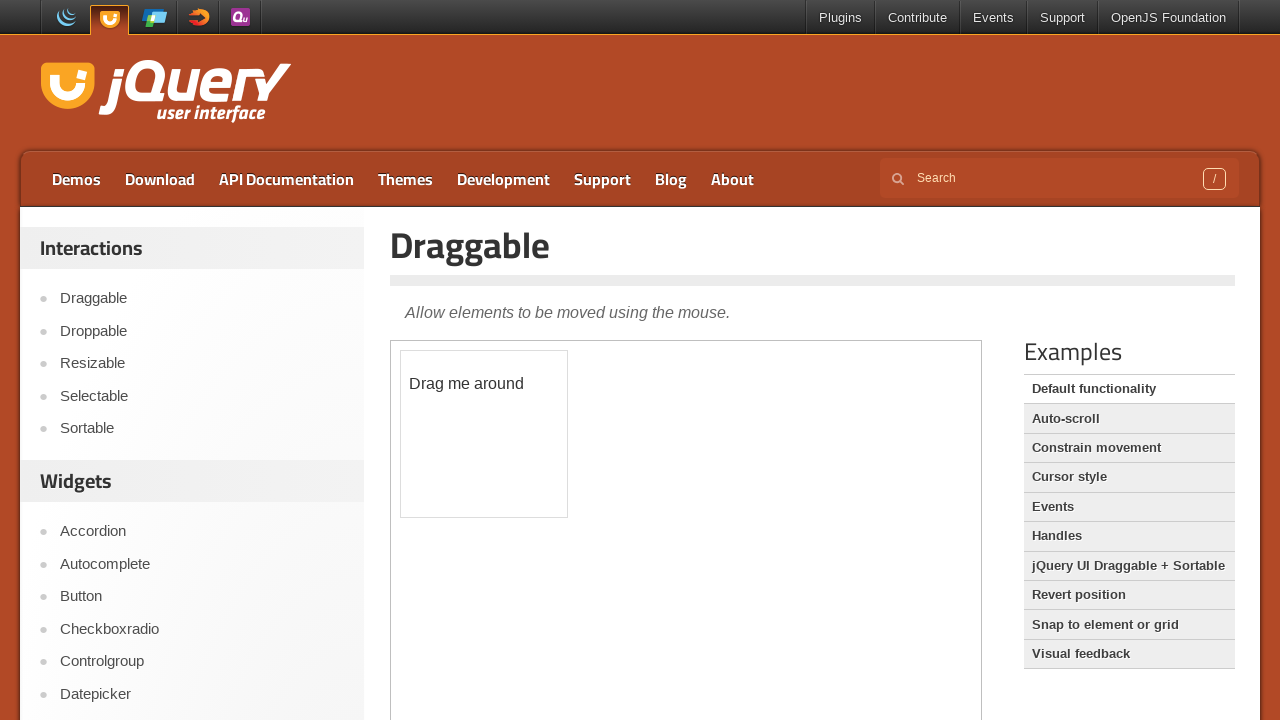

Clicked Download link at (160, 179) on a:text('Download')
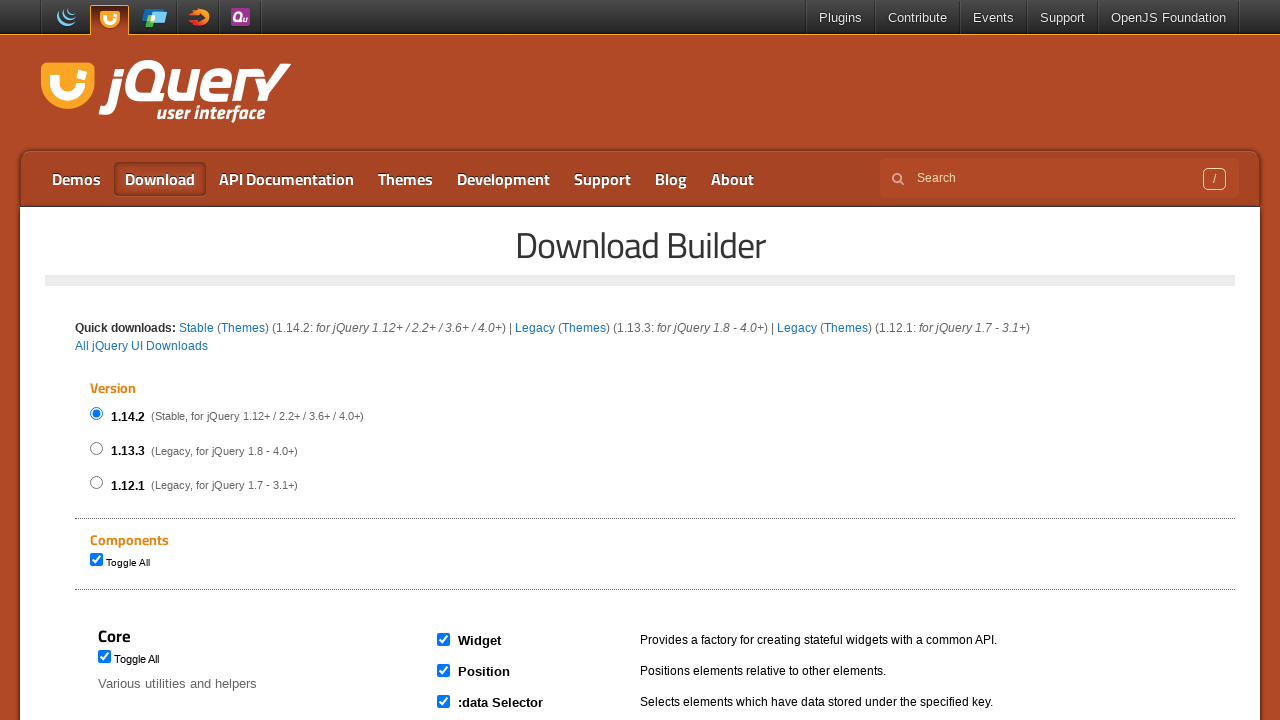

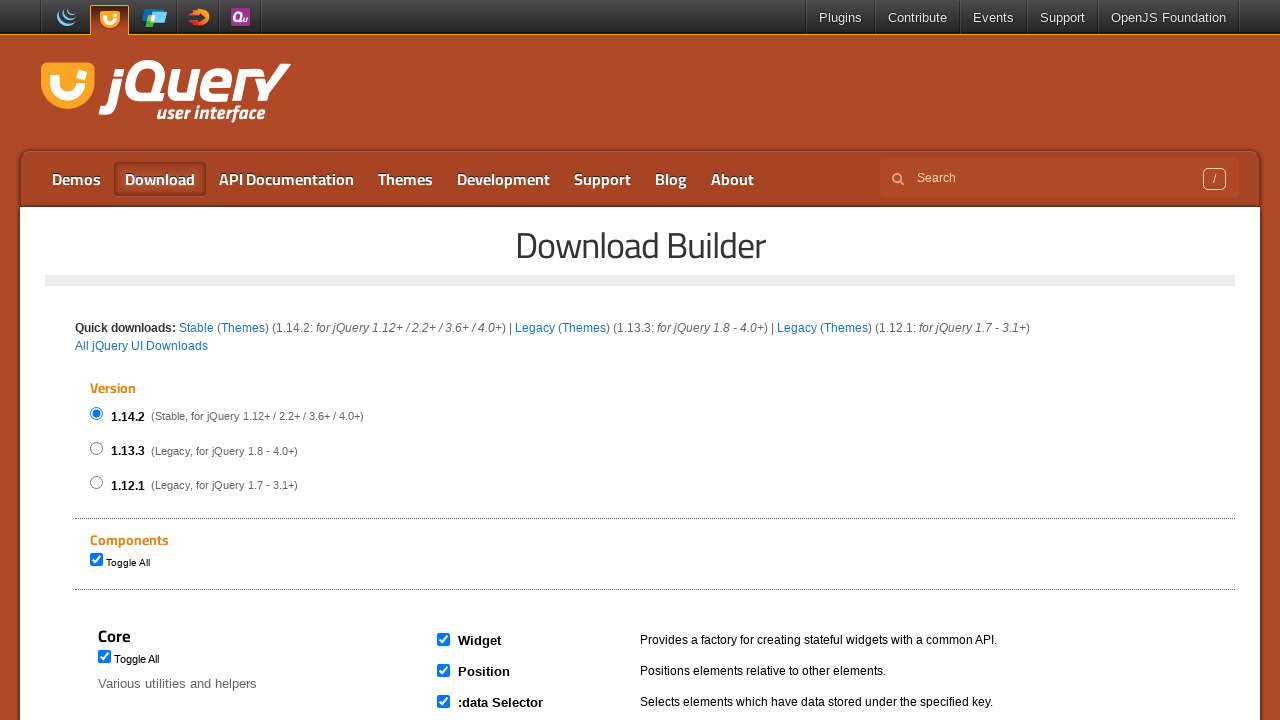